Tests a form submission by filling name, email, and address fields, using keyboard actions to copy current address to permanent address field

Starting URL: http://demoqa.com/text-box

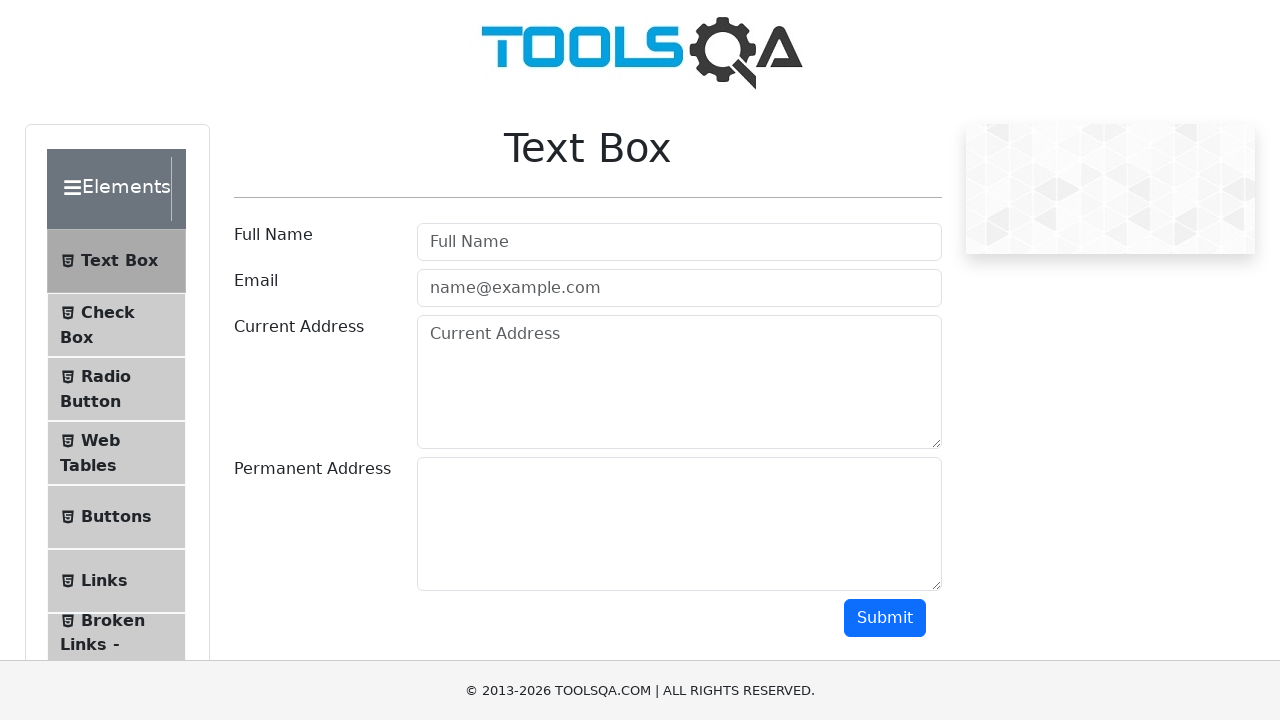

Filled full name field with 'Ravi nangare' on input#userName
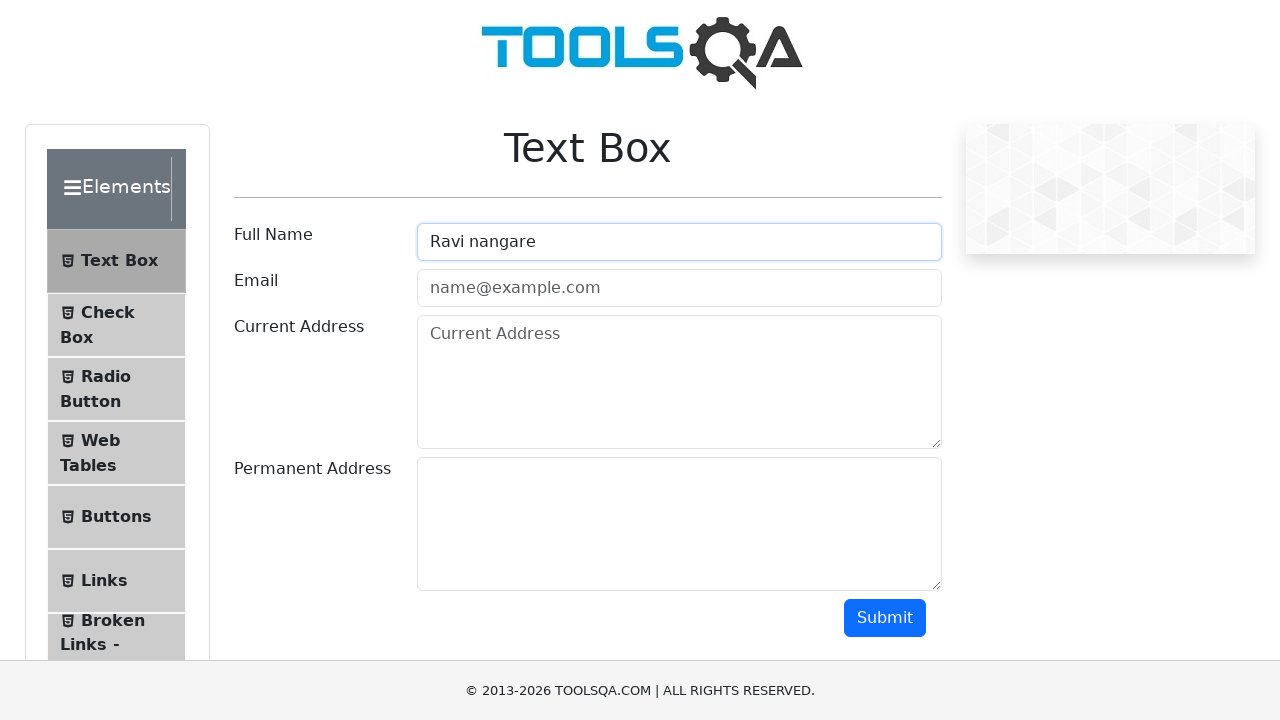

Filled email field with 'ravinangre@gmail.com' on input#userEmail
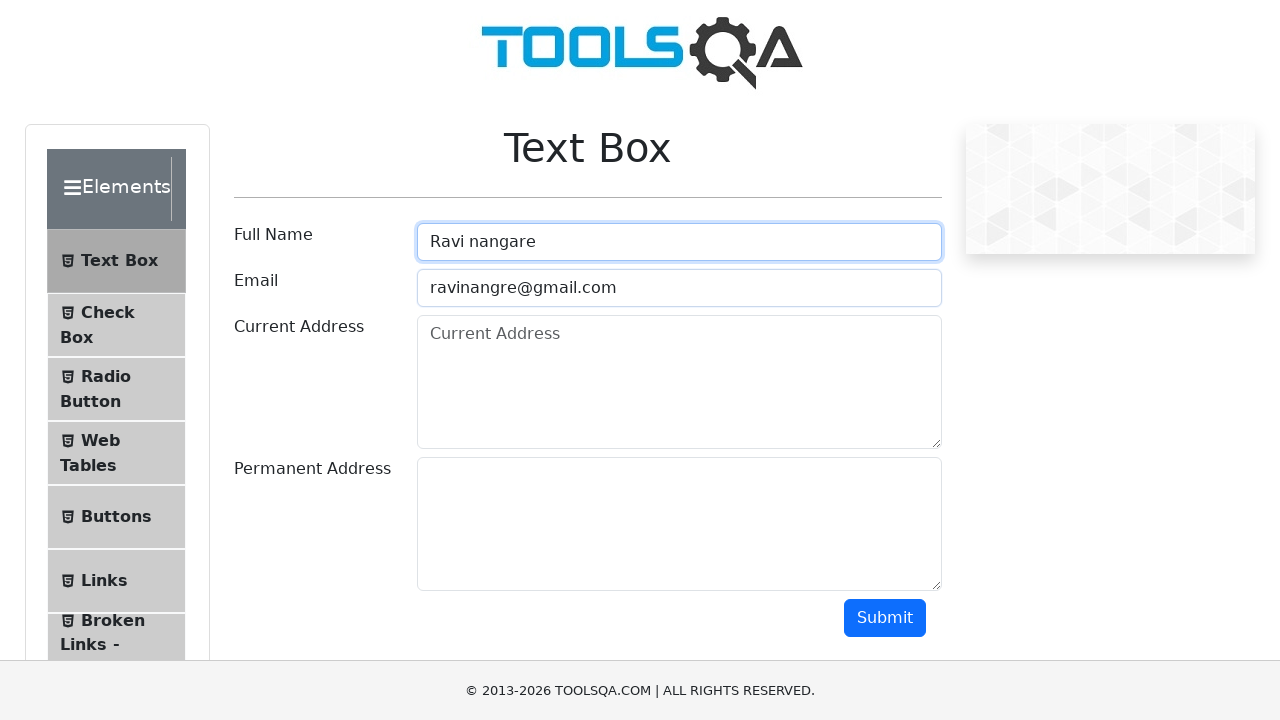

Filled current address field with 'Ambajogai Beed' on textarea#currentAddress
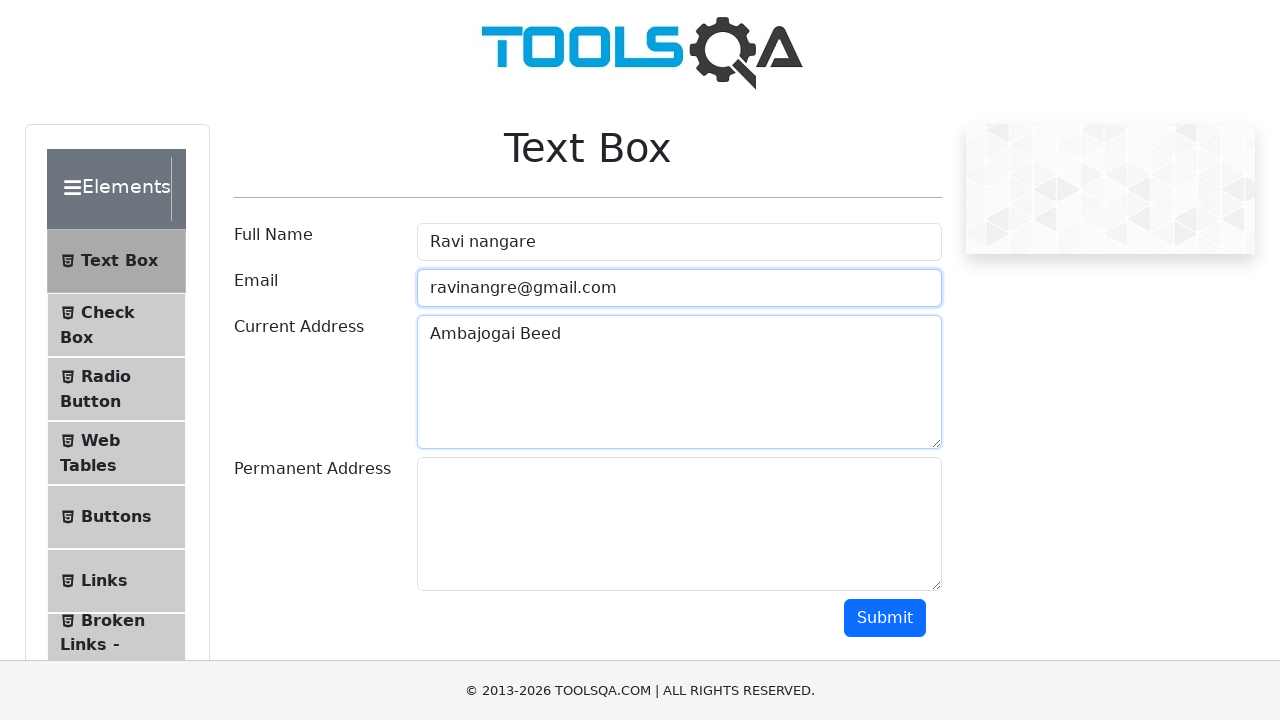

Selected all text in current address field using Ctrl+A on textarea#currentAddress
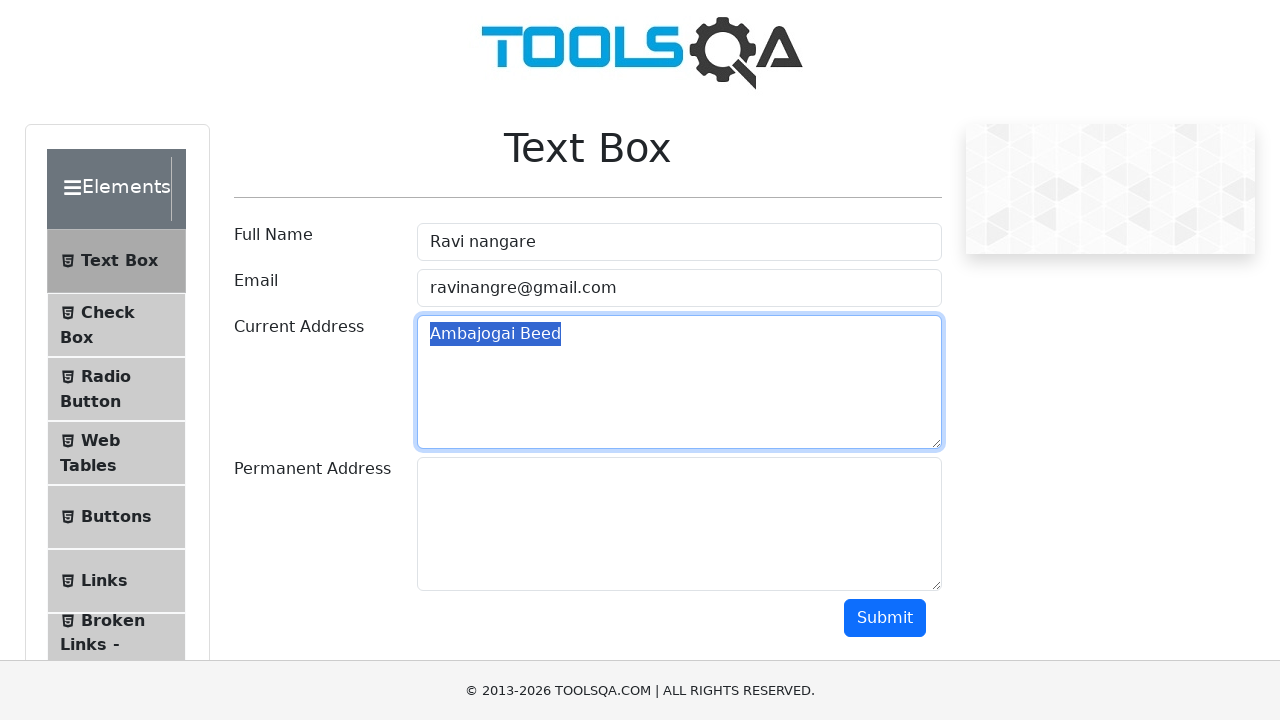

Copied current address text using Ctrl+C on textarea#currentAddress
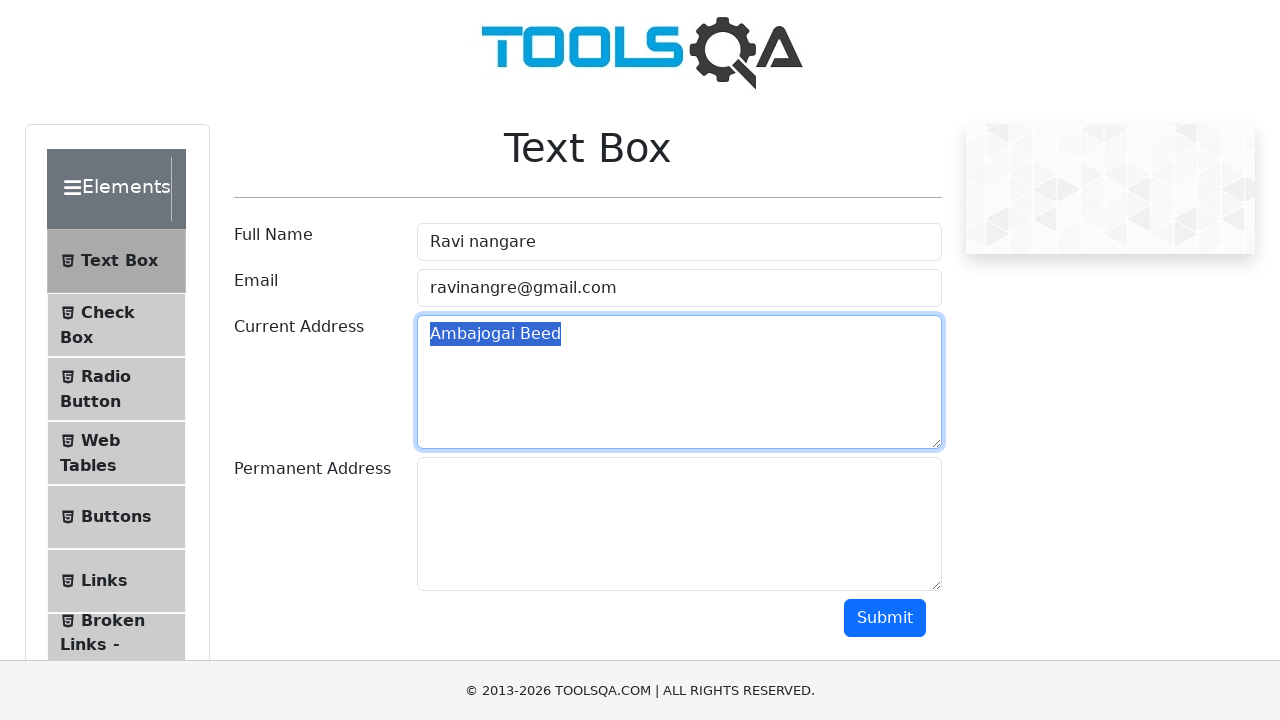

Clicked on permanent address field at (679, 524) on textarea#permanentAddress
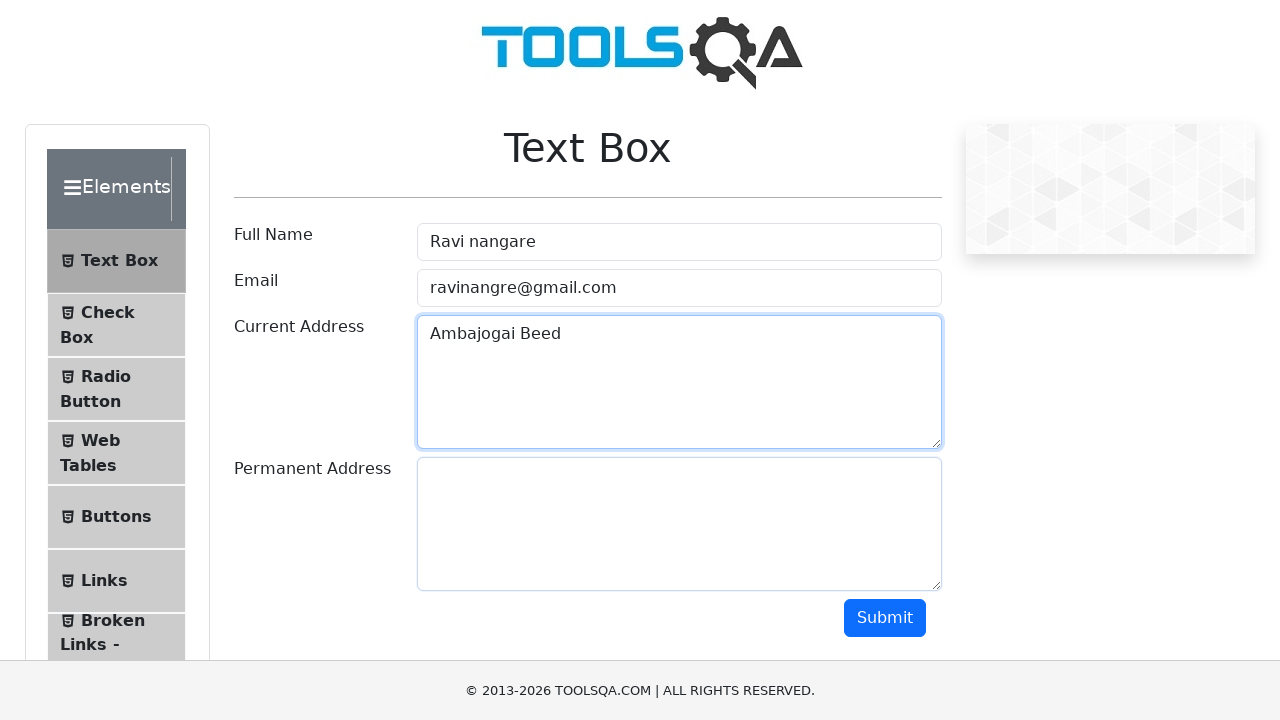

Pasted current address to permanent address field using Ctrl+V on textarea#permanentAddress
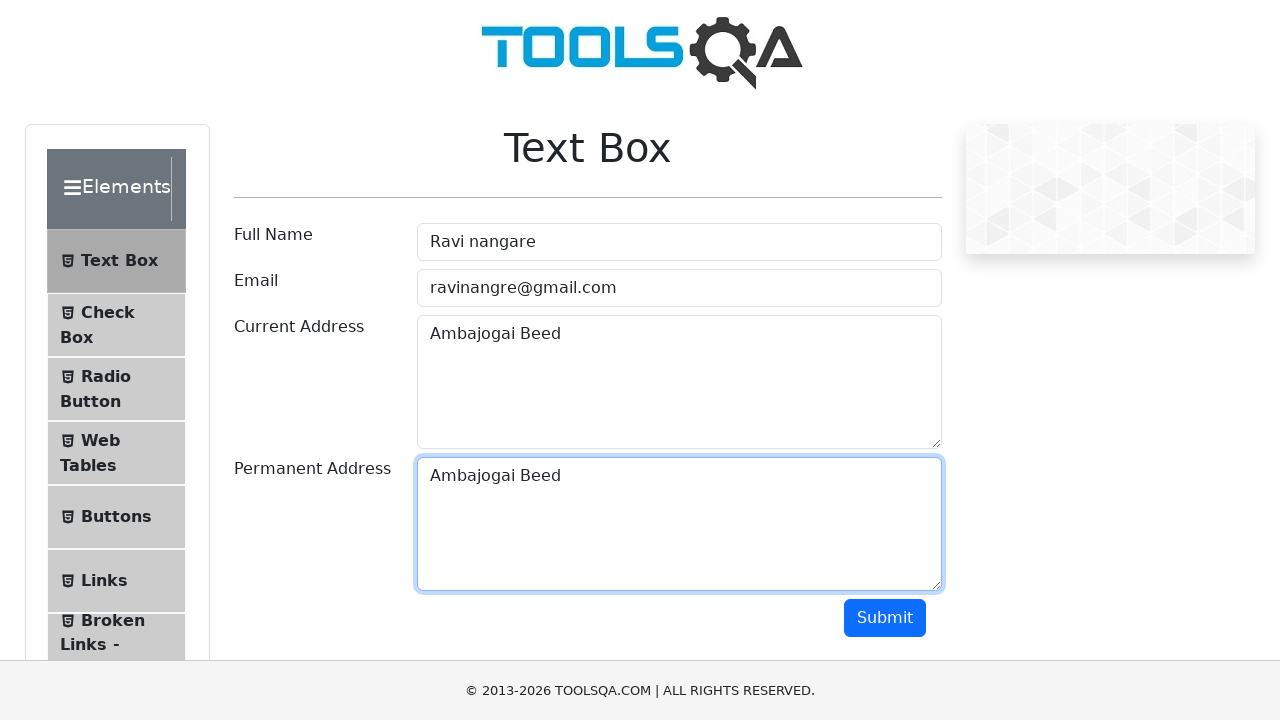

Scrolled down 250 pixels to reveal submit button
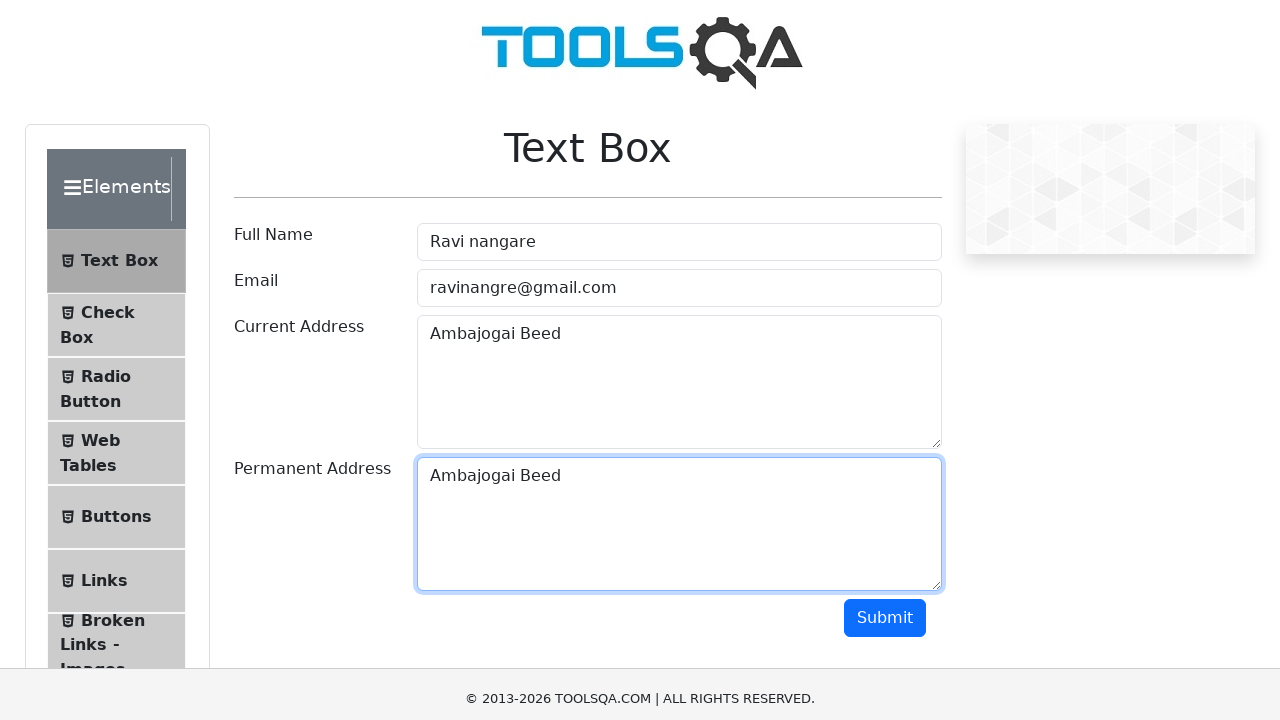

Clicked submit button to submit the form
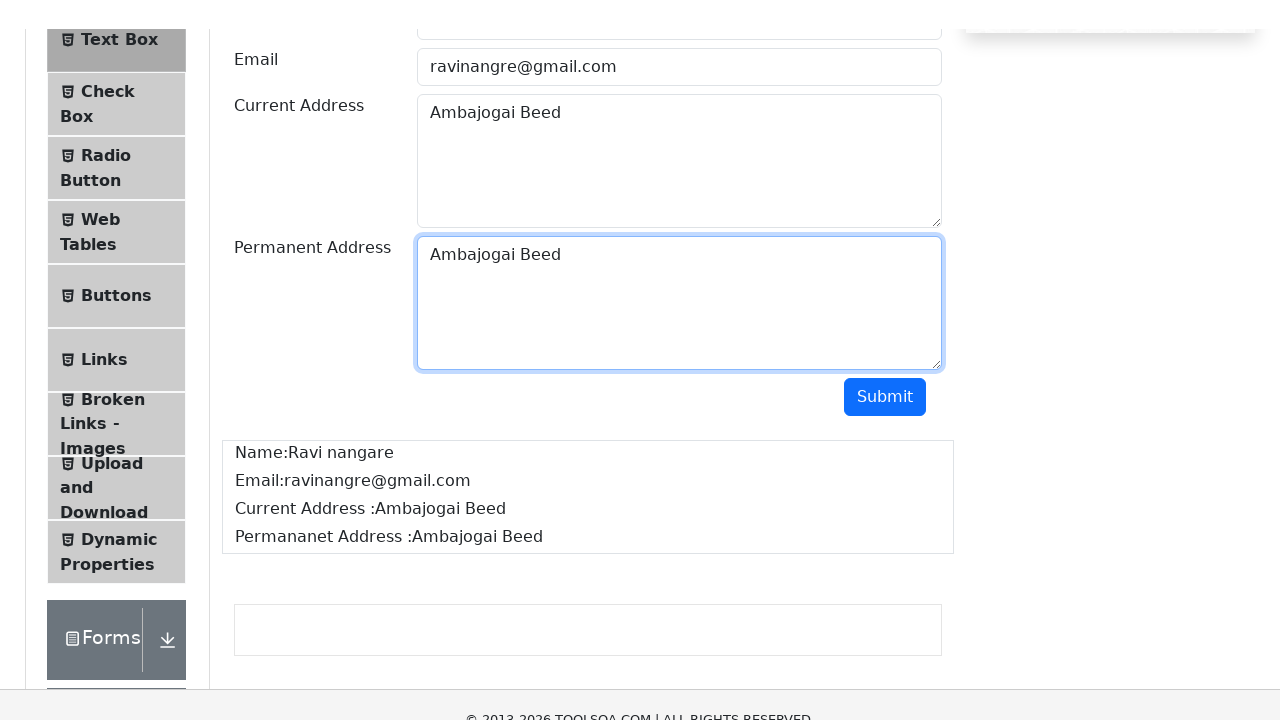

Reloaded the page
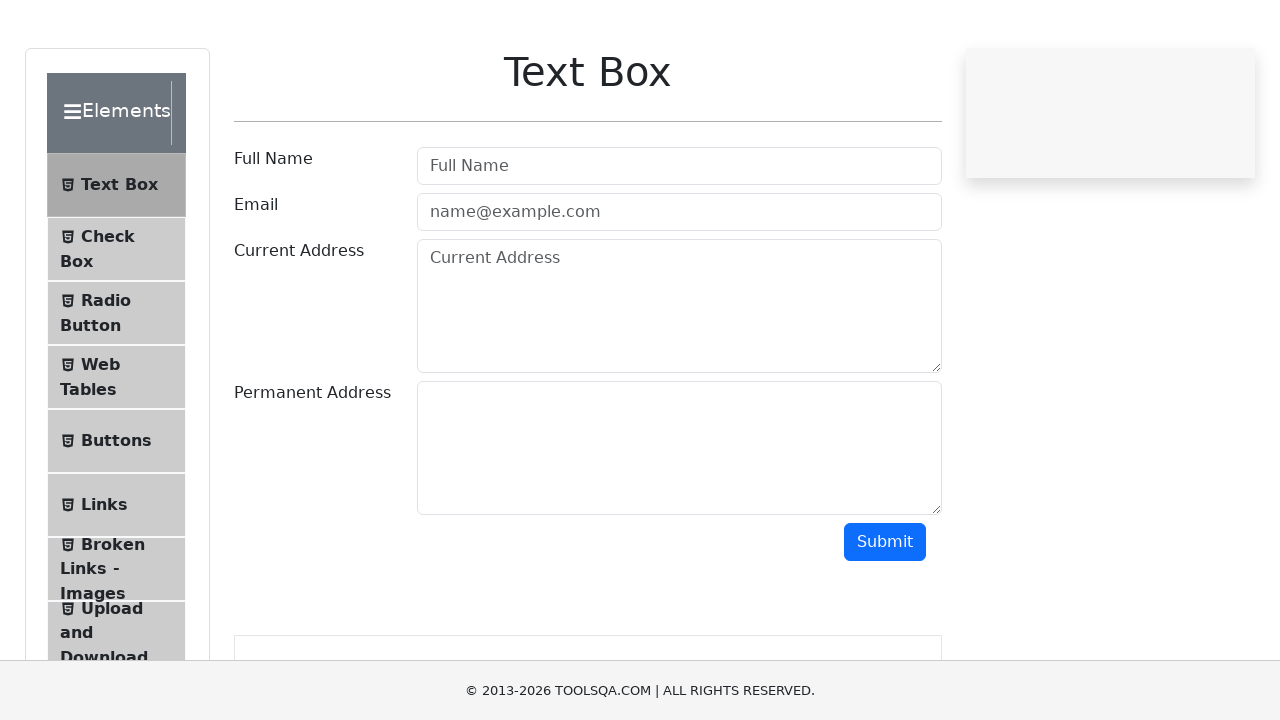

Alert dialog appeared with message 'hello world'
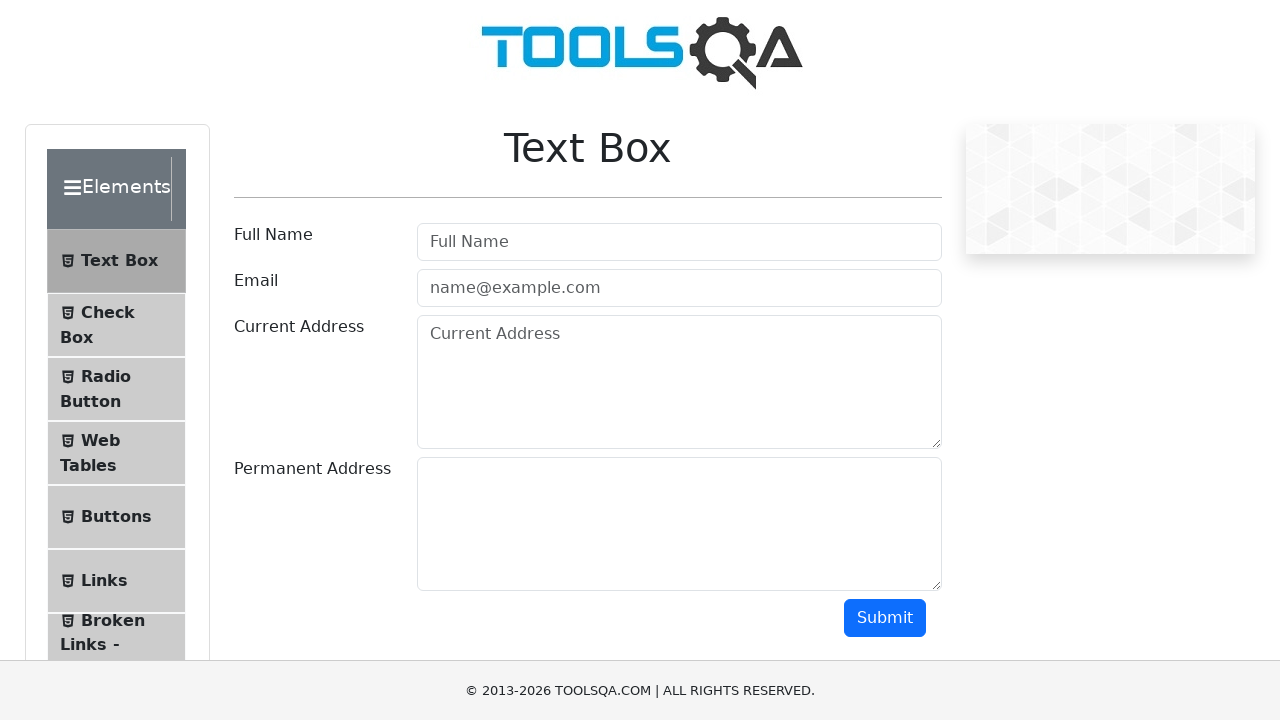

Dismissed alert dialog
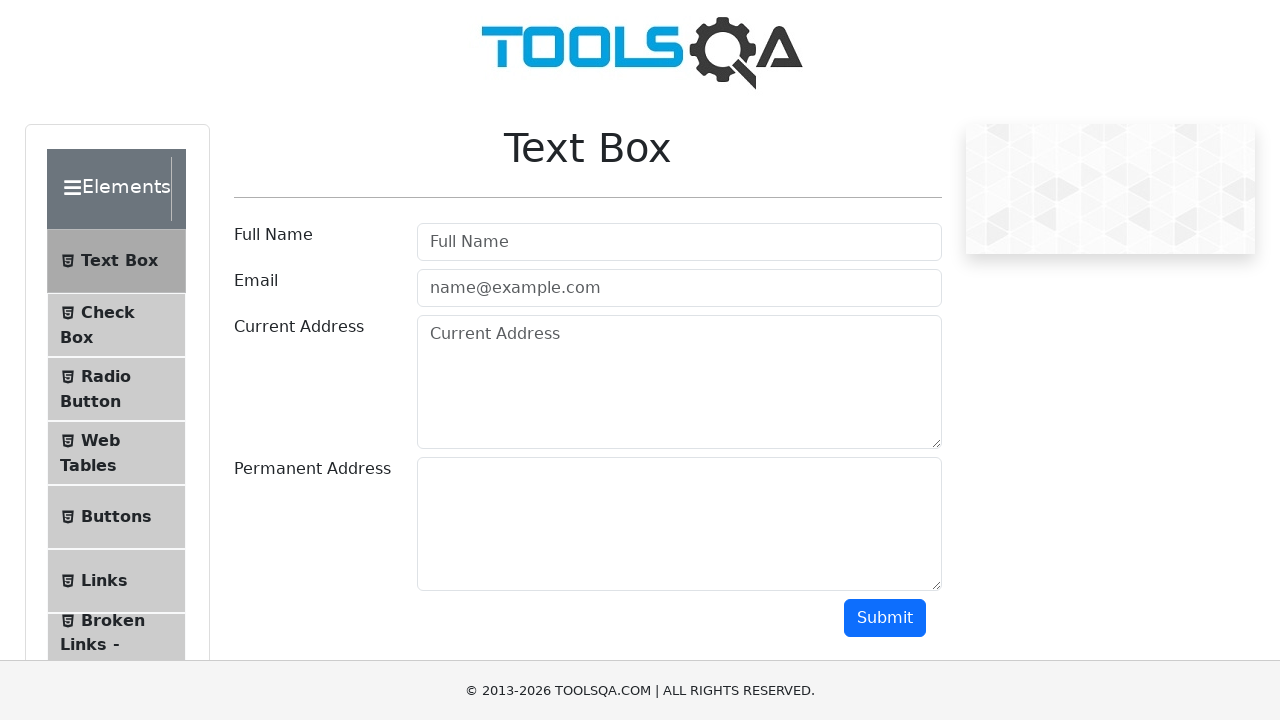

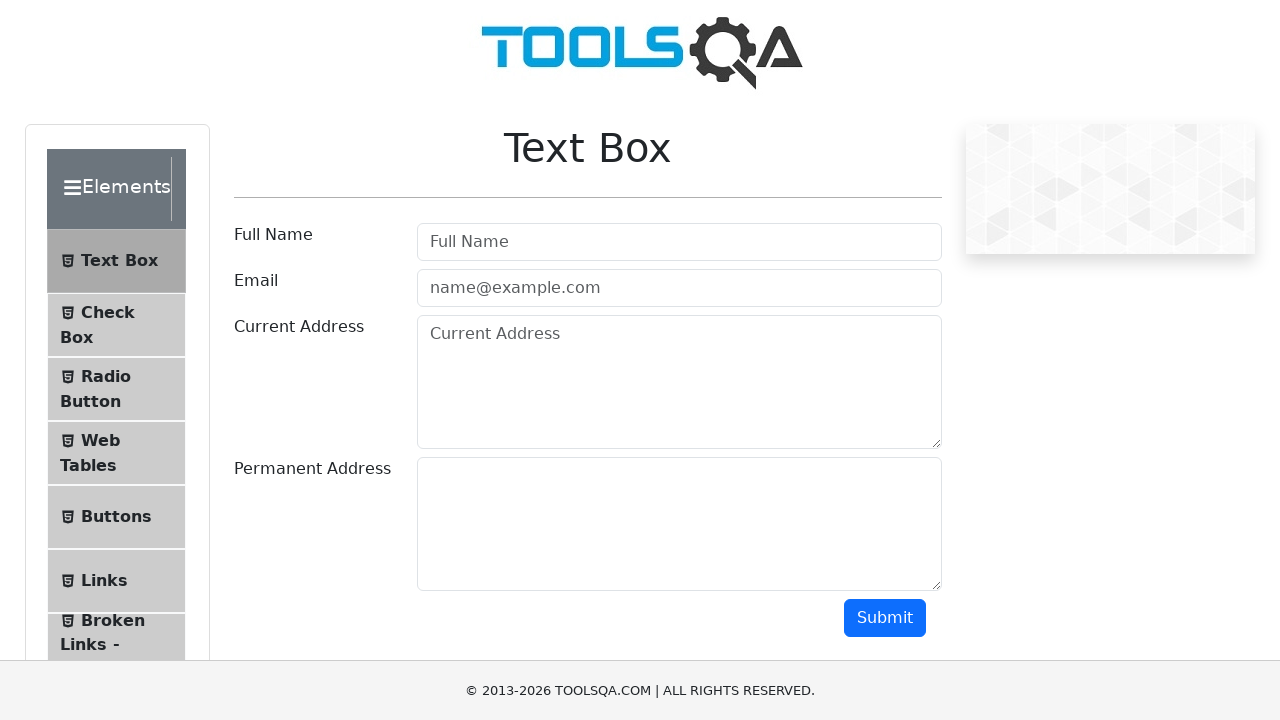